Tests the attributes test page by locating various elements (headings, paragraphs) and clicking a button that adds another attribute

Starting URL: https://testpages.herokuapp.com/styled/attributes-test.html

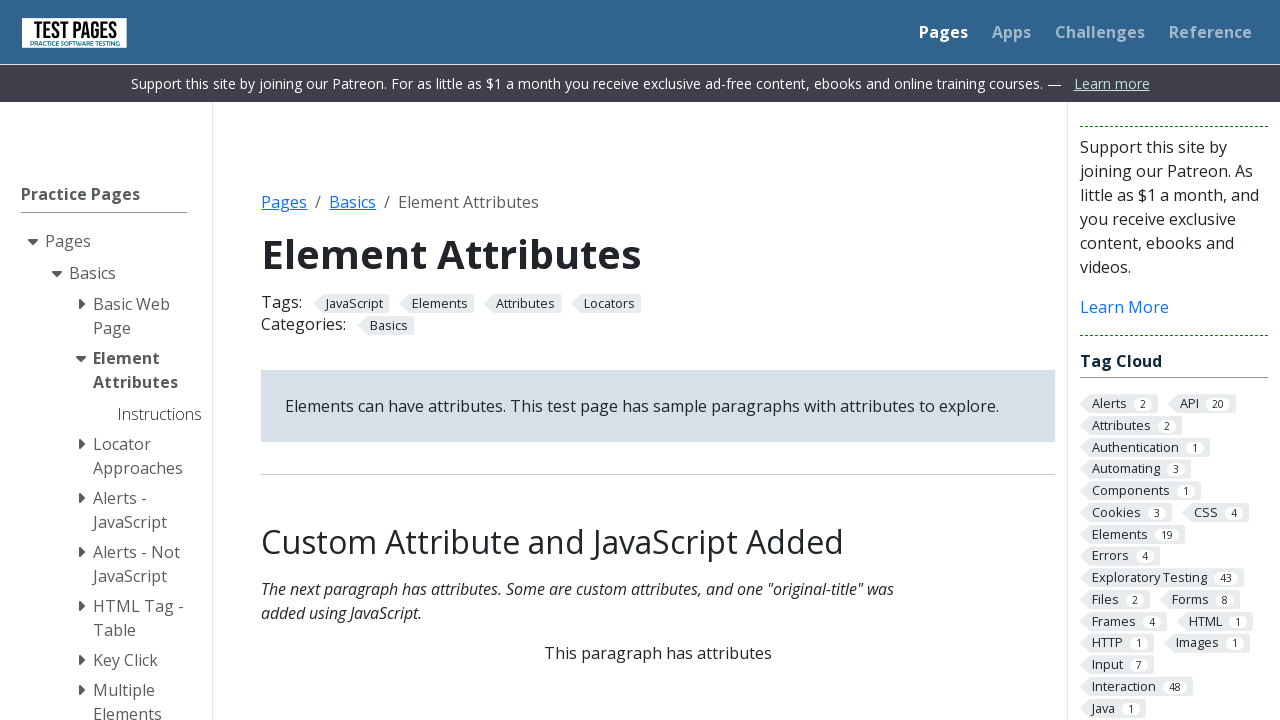

Waited for h1 title to load
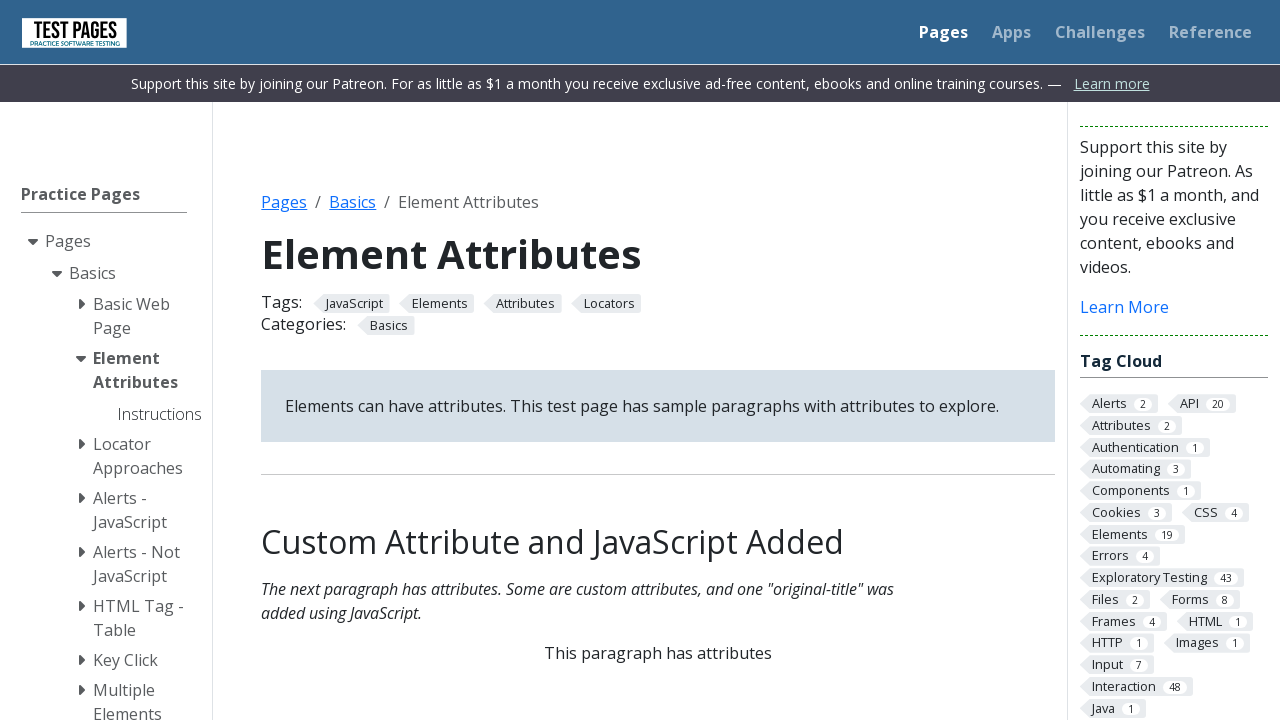

Waited for h2 subtitle to load
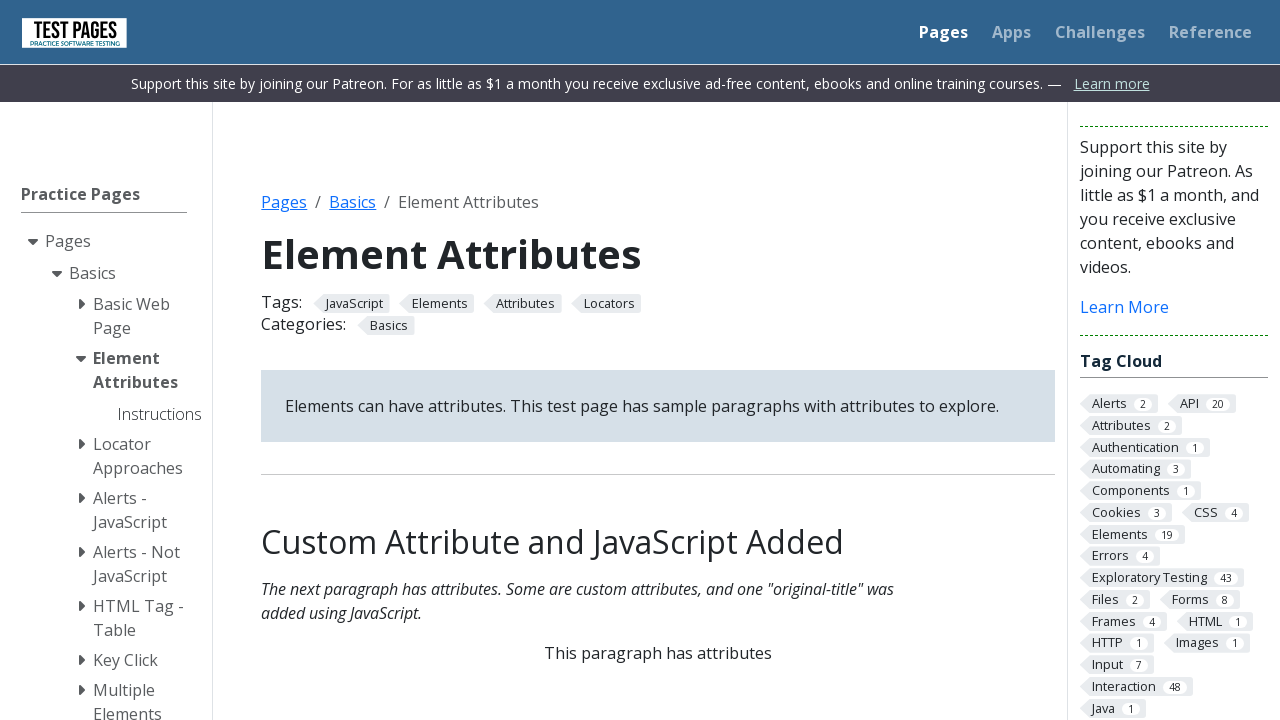

Waited for centre paragraph with id domattributes
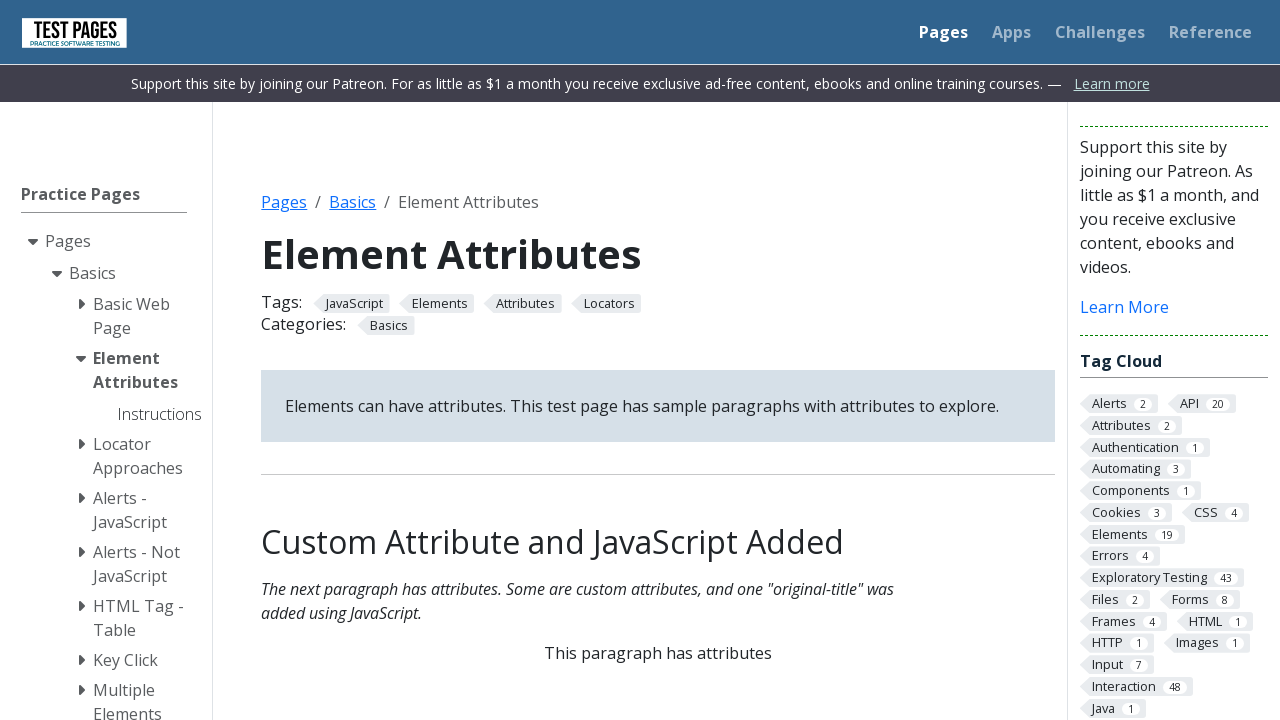

Waited for paragraph with inline-explanation class
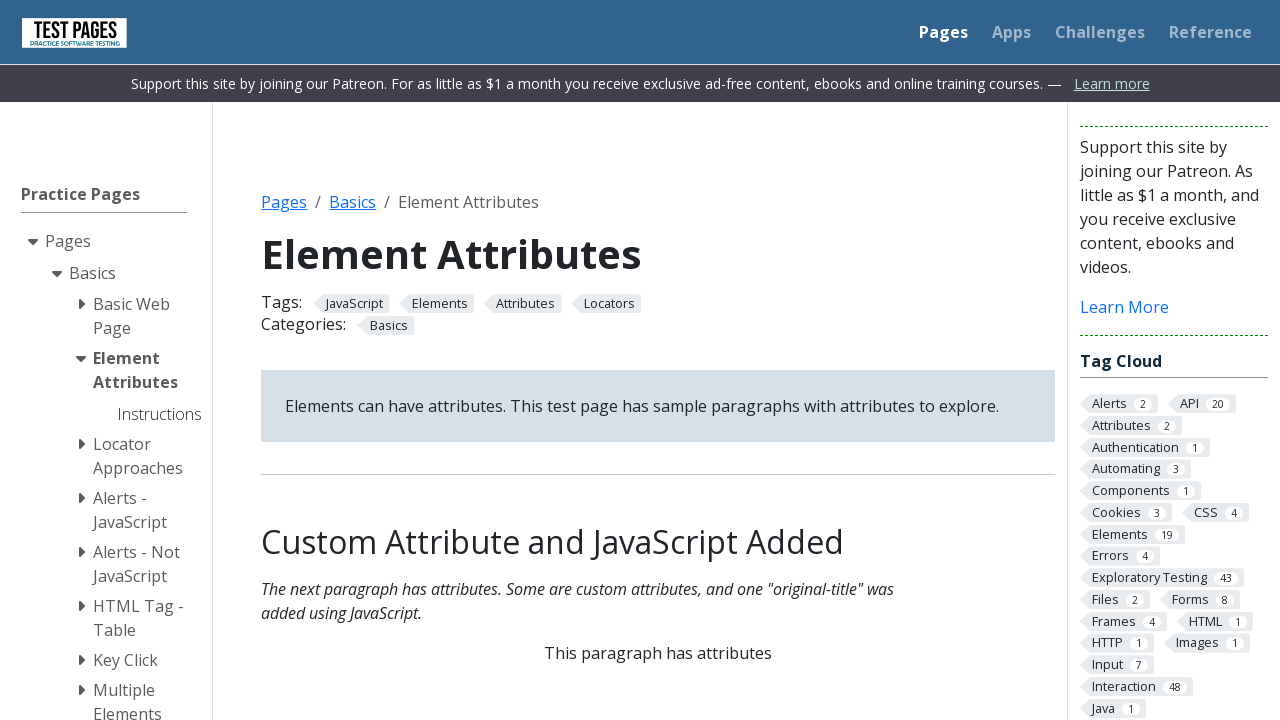

Waited for jsattributes element to load
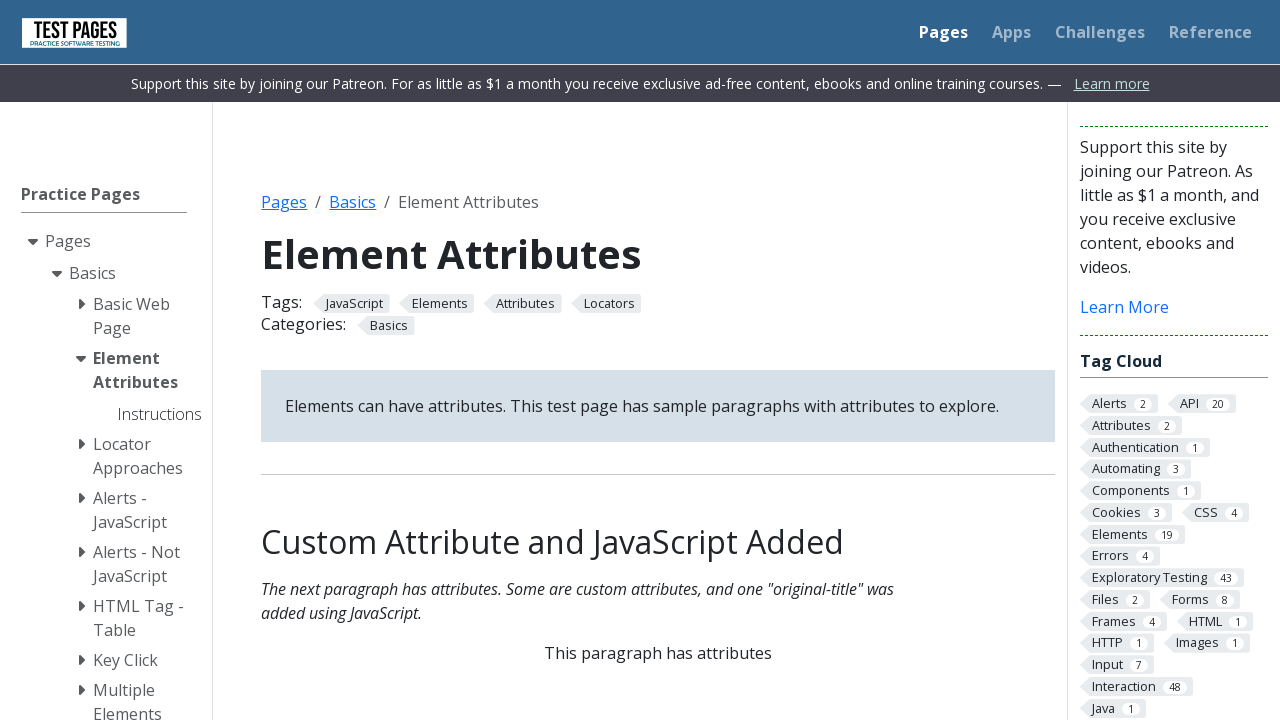

Clicked the green button to add another attribute at (658, 360) on .styled-click-button
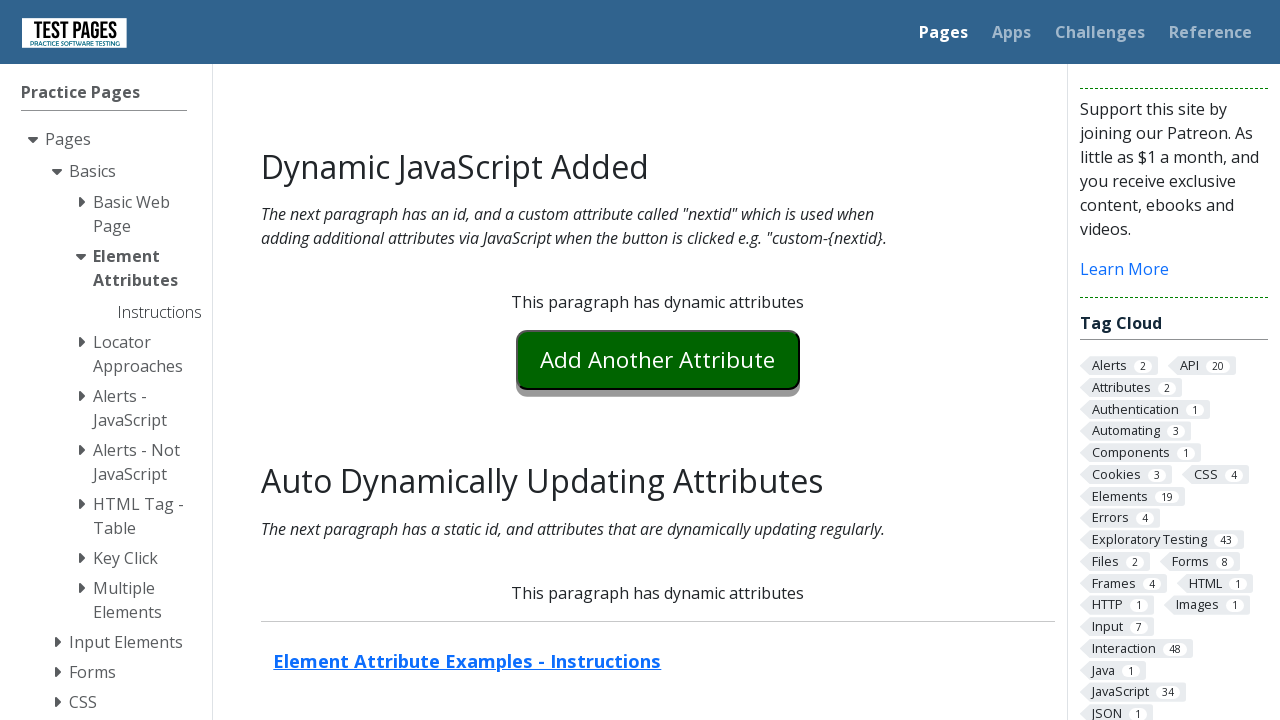

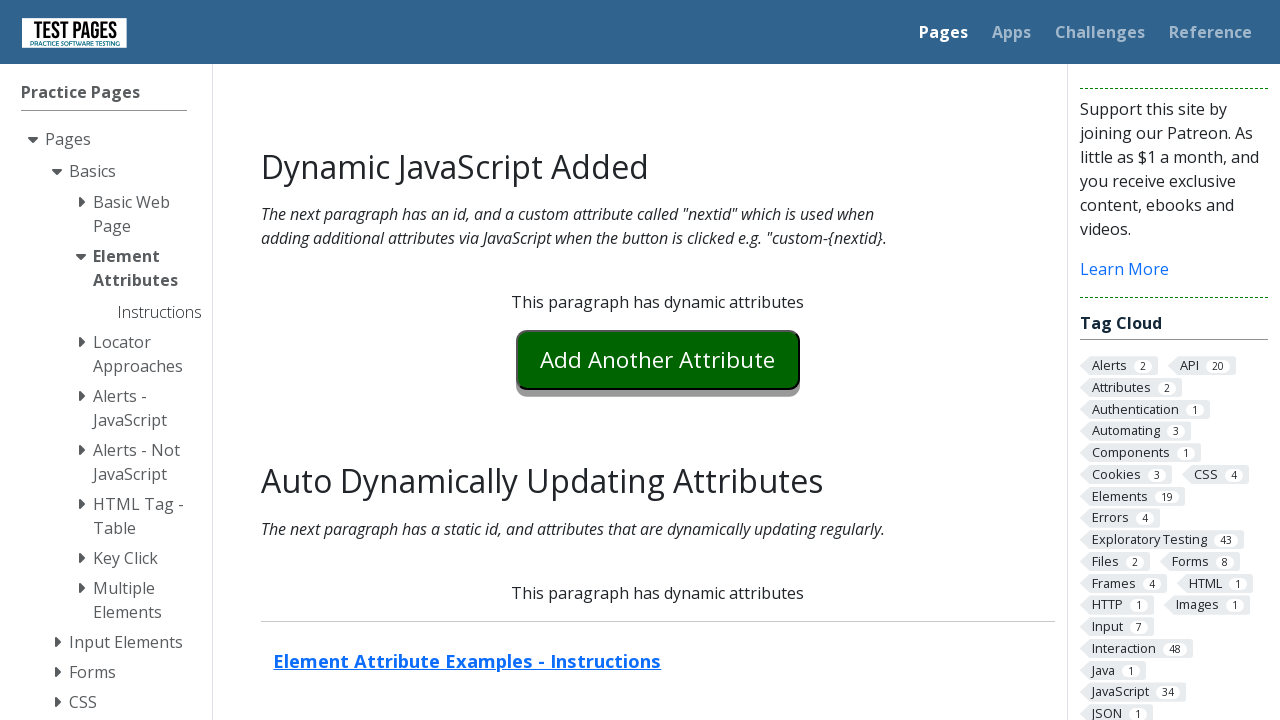